Tests tooltip functionality by hovering over a button and verifying that the tooltip appears with the expected text

Starting URL: https://demoqa.com/tool-tips

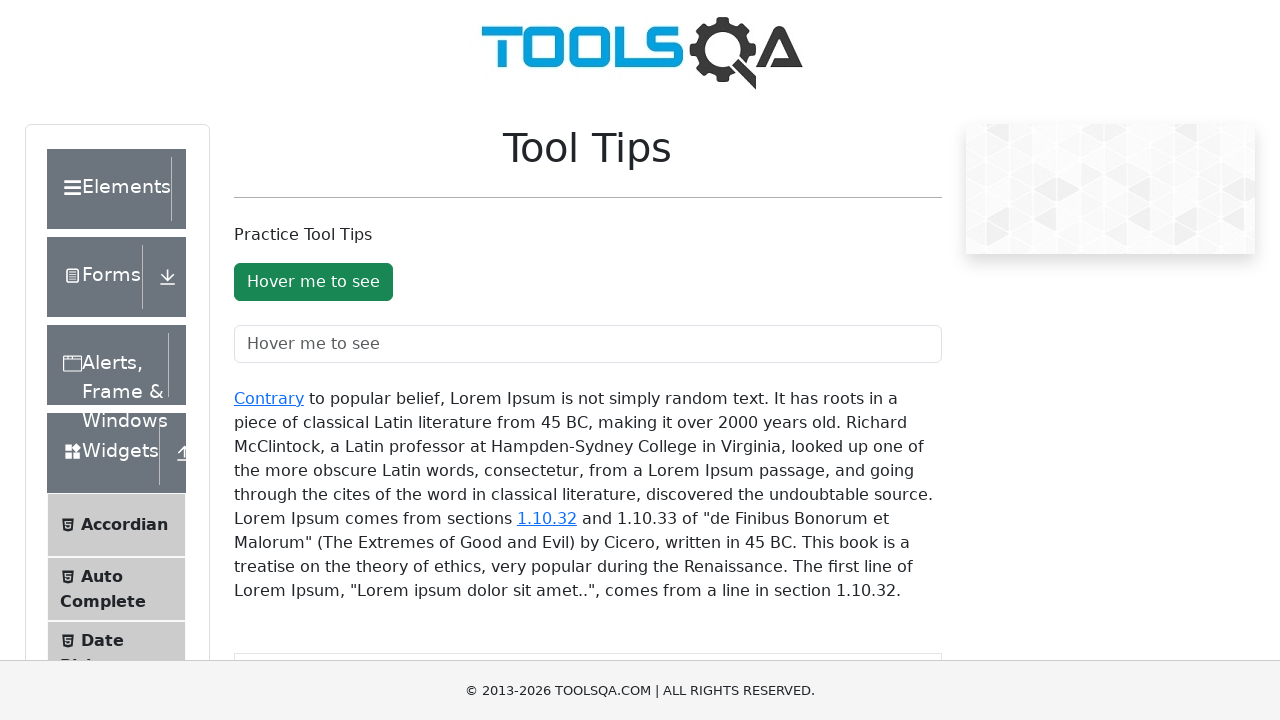

Located the tooltip button element
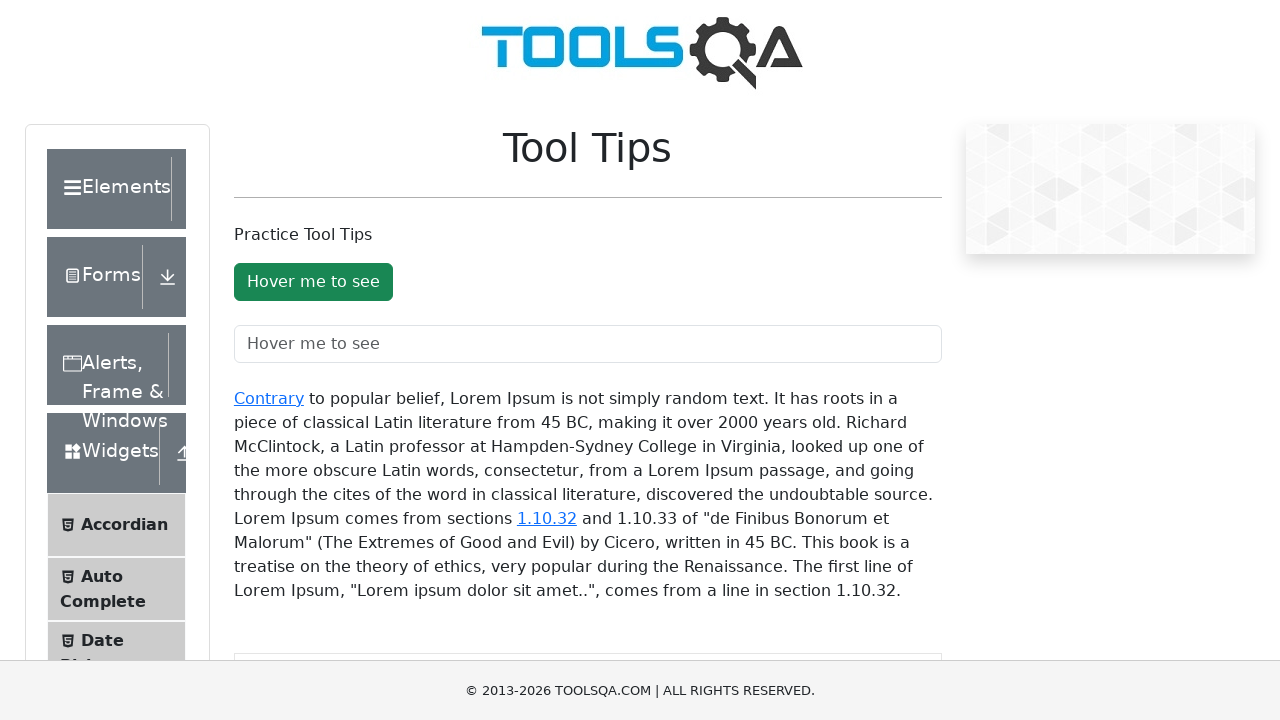

Hovered over the tooltip button to trigger tooltip at (313, 282) on #toolTipButton
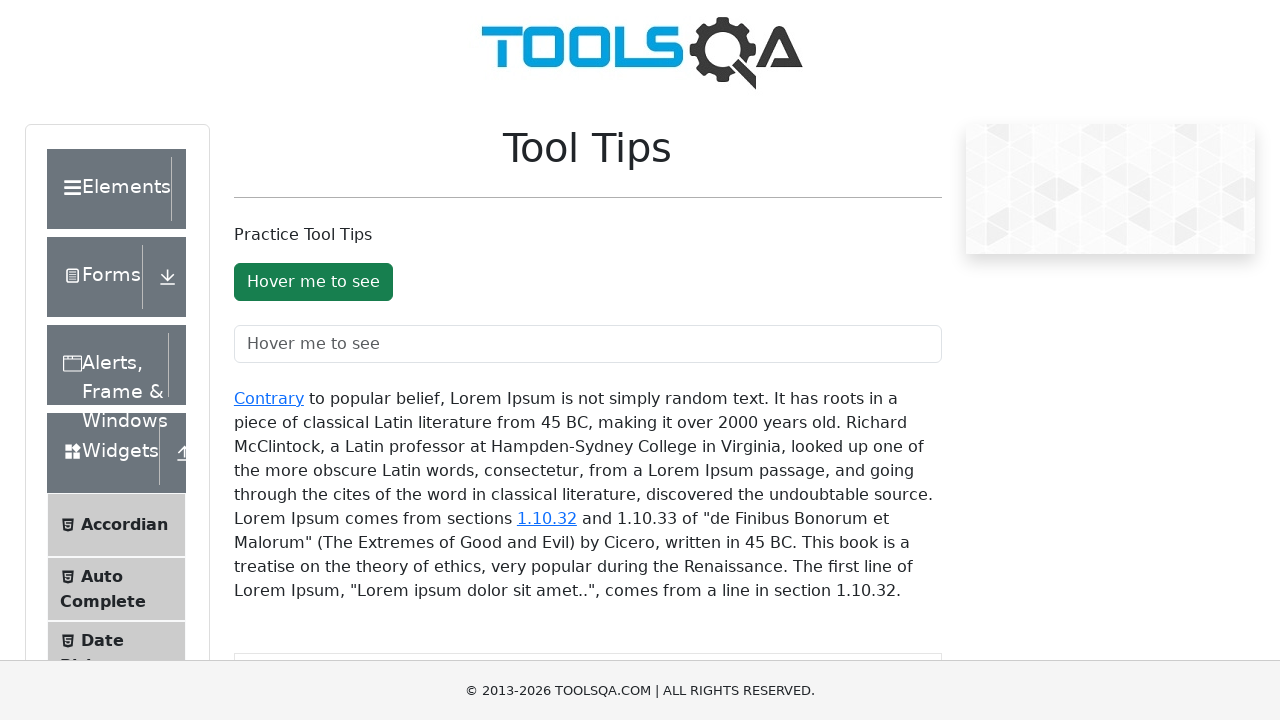

Tooltip appeared with visible state
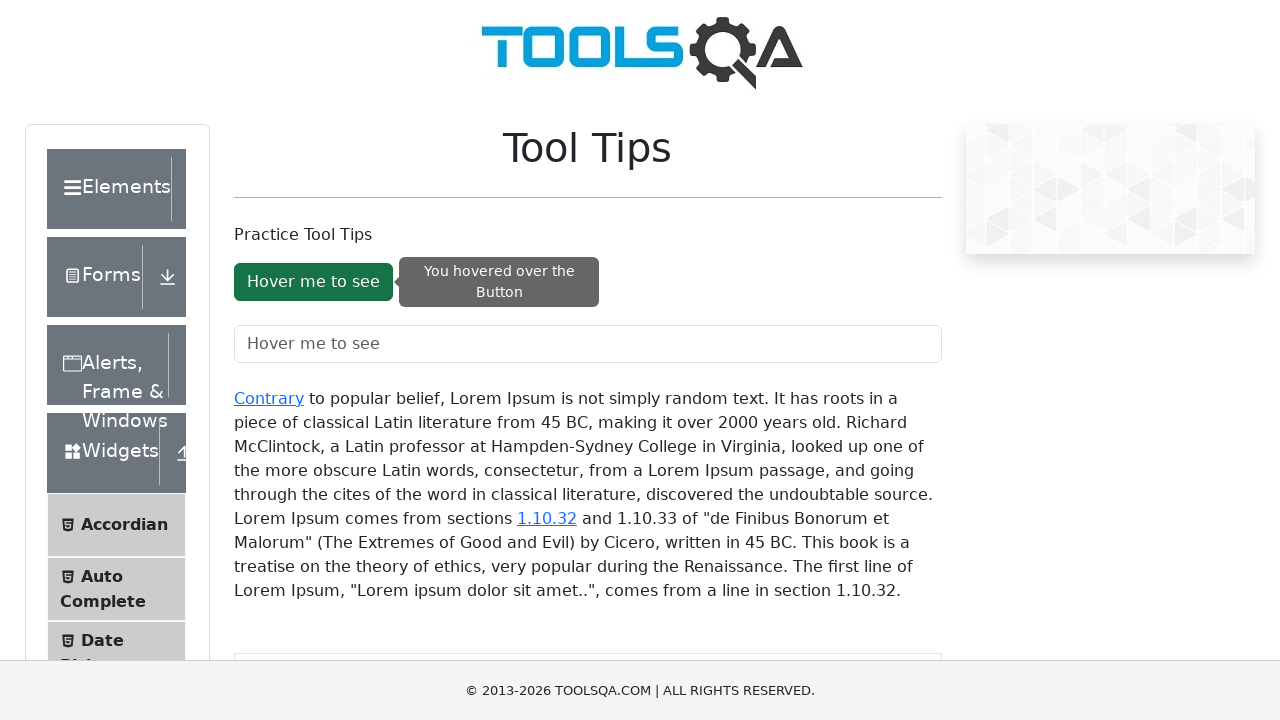

Located the tooltip text element
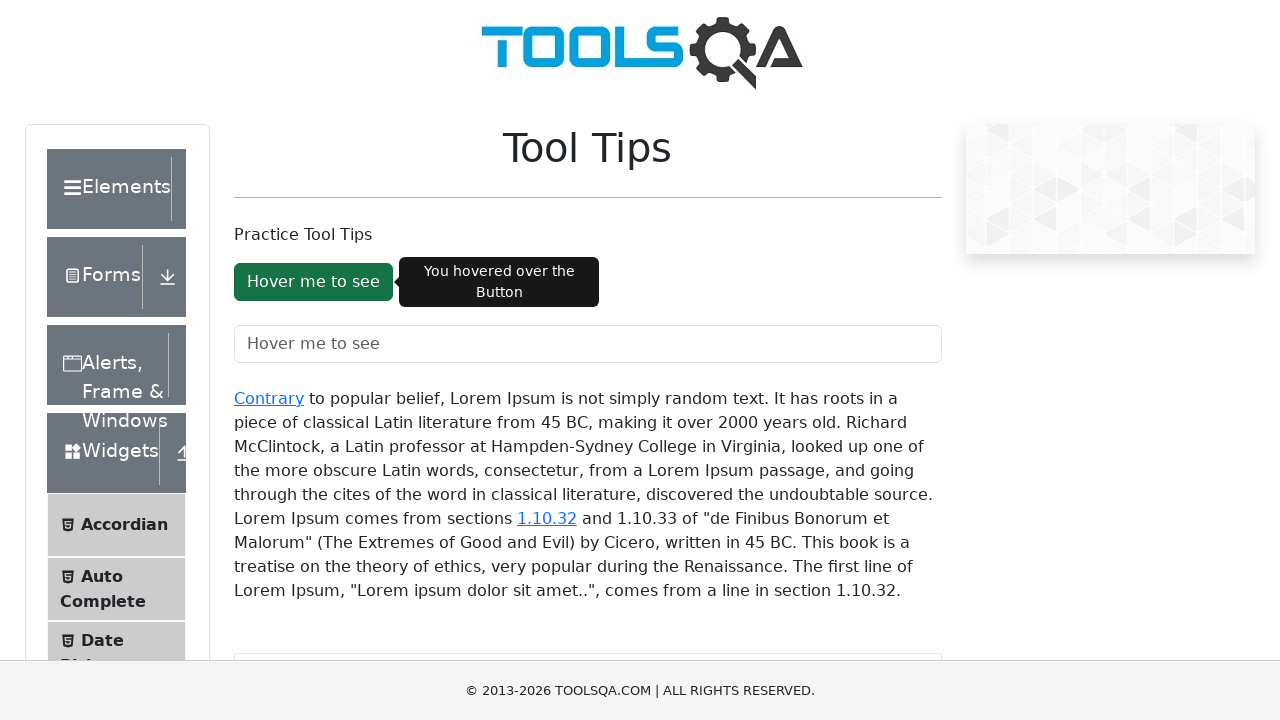

Retrieved tooltip text: 'You hovered over the Button'
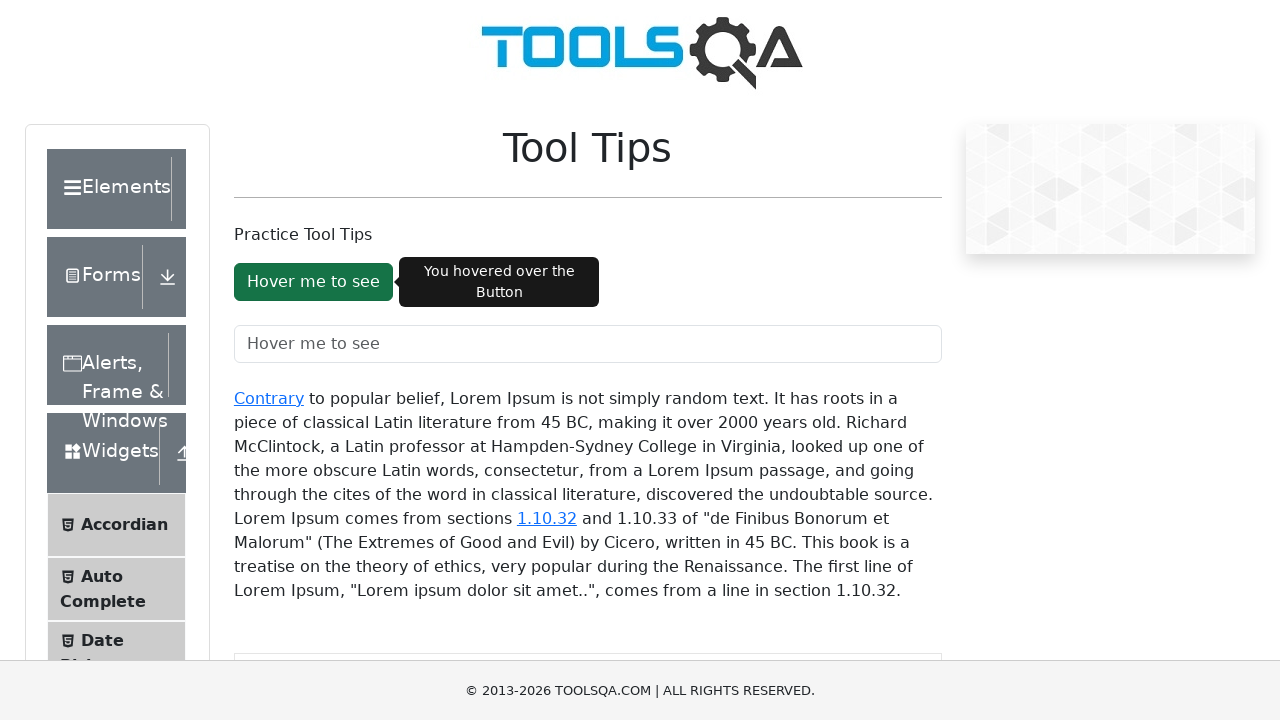

Printed tooltip text to console
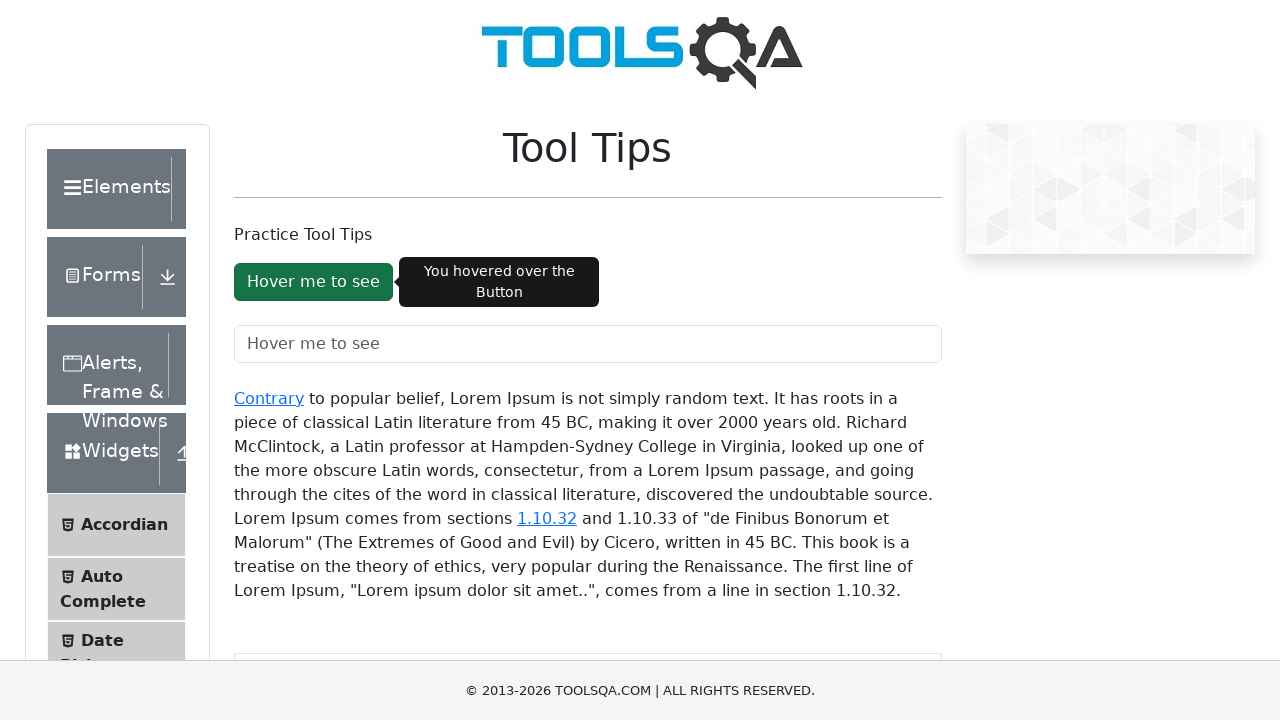

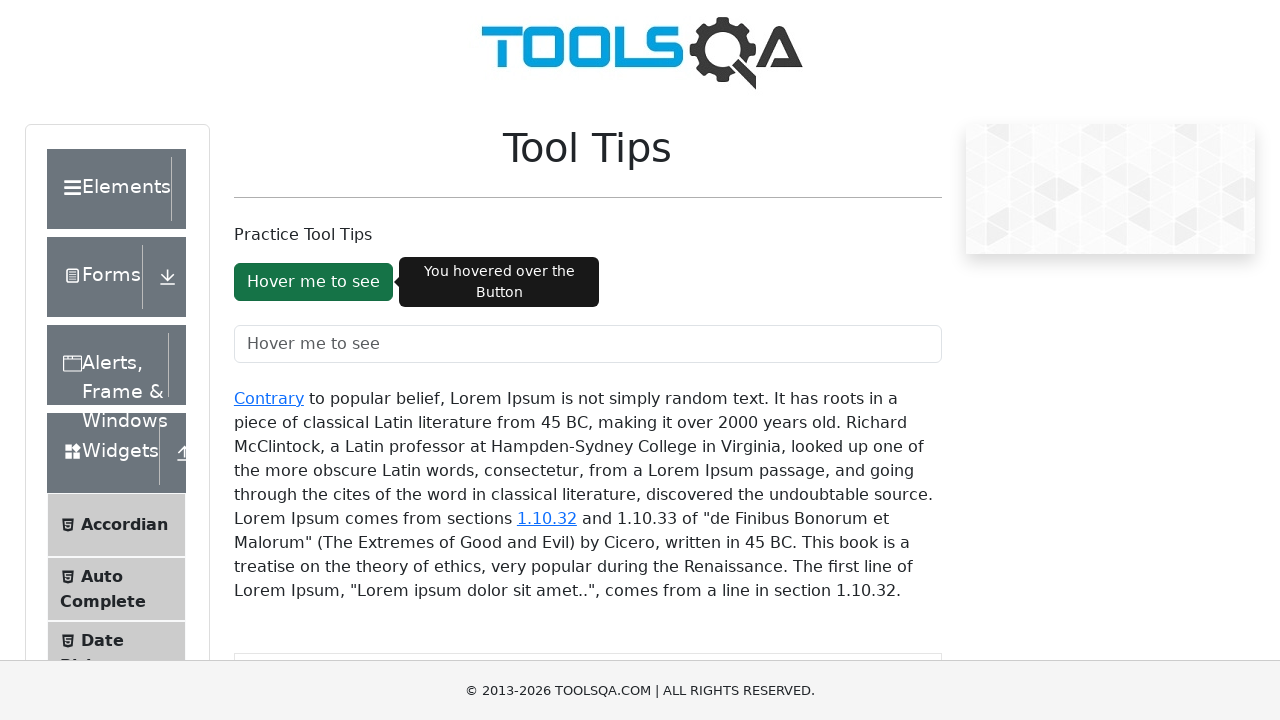